Tests multi-level navigation by clicking through "Shifting Content" and then "Example 1: Menu Element" links

Starting URL: https://the-internet.herokuapp.com/

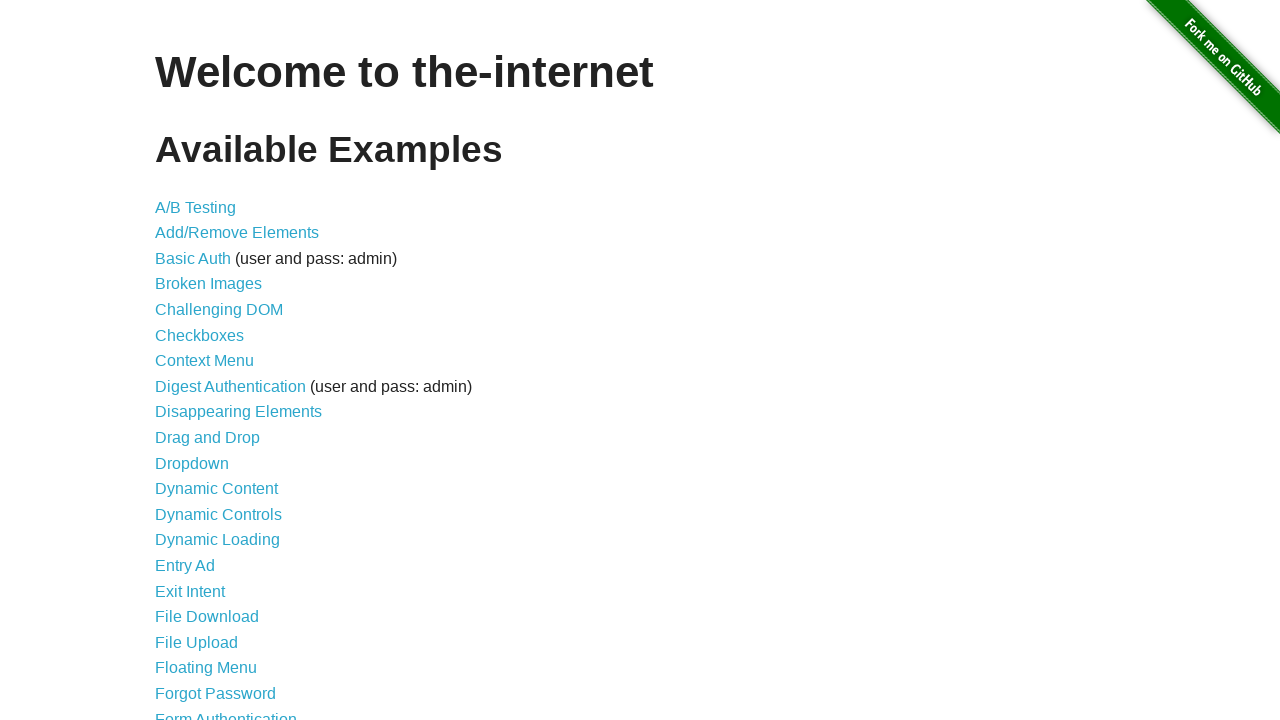

Clicked 'Shifting Content' link from home page at (212, 523) on a:text('Shifting Content')
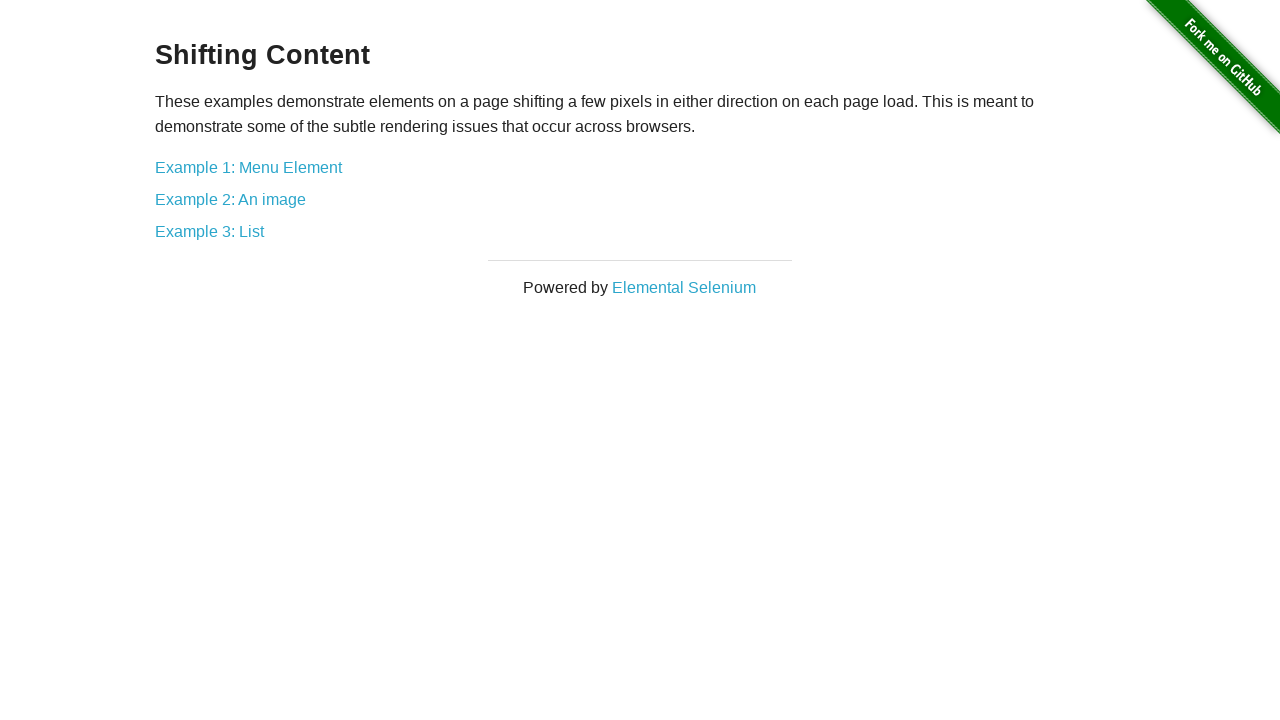

Waited for Shifting Content page to load
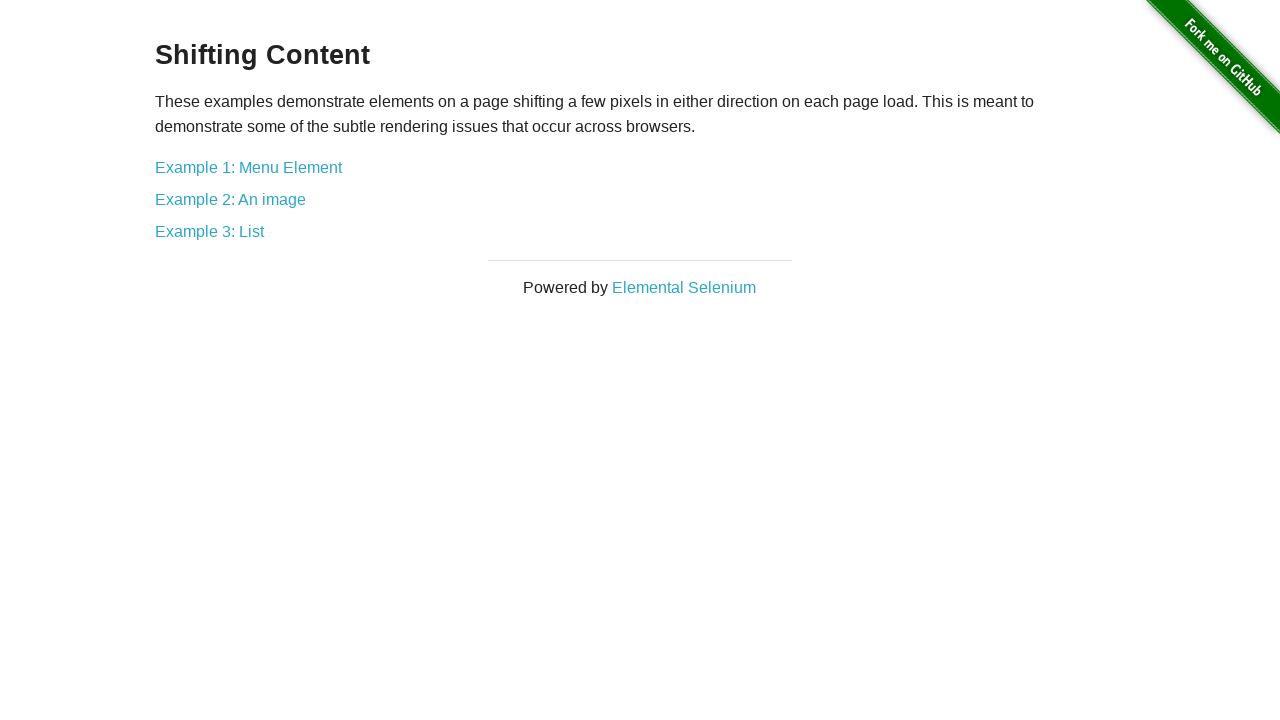

Clicked 'Example 1: Menu Element' link at (248, 167) on a:text('Example 1: Menu Element')
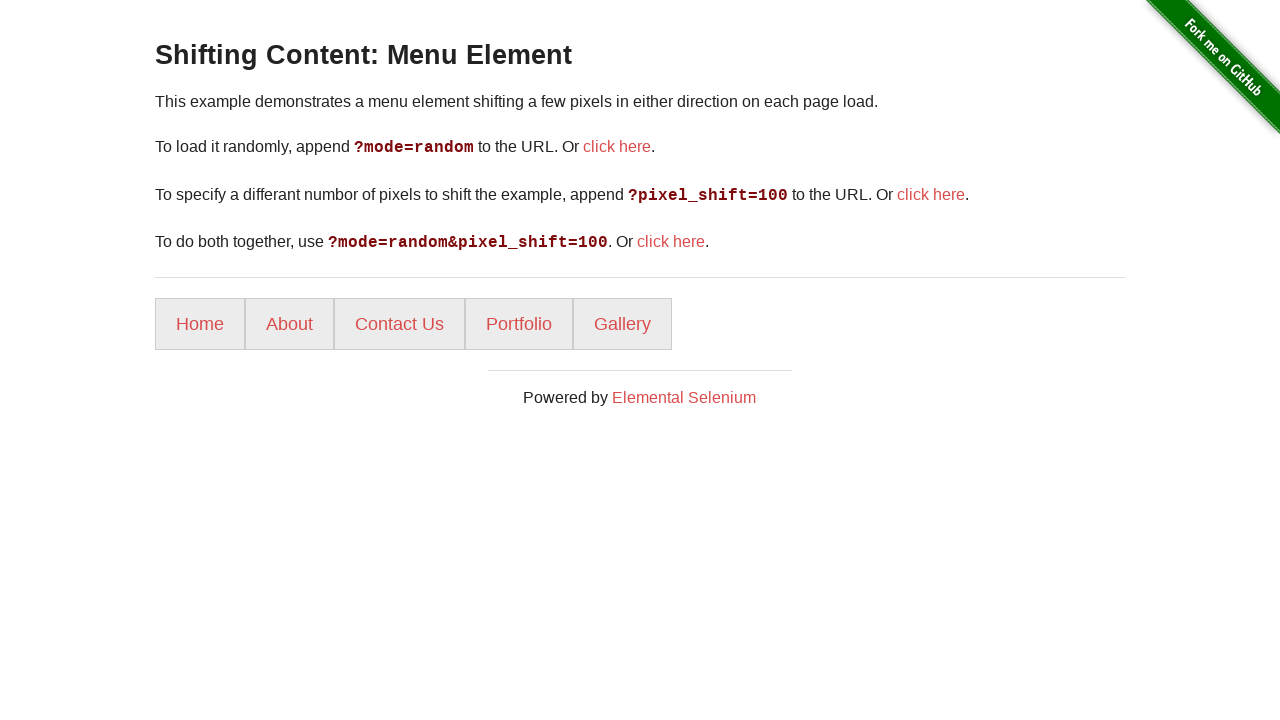

Menu page loaded with list items visible
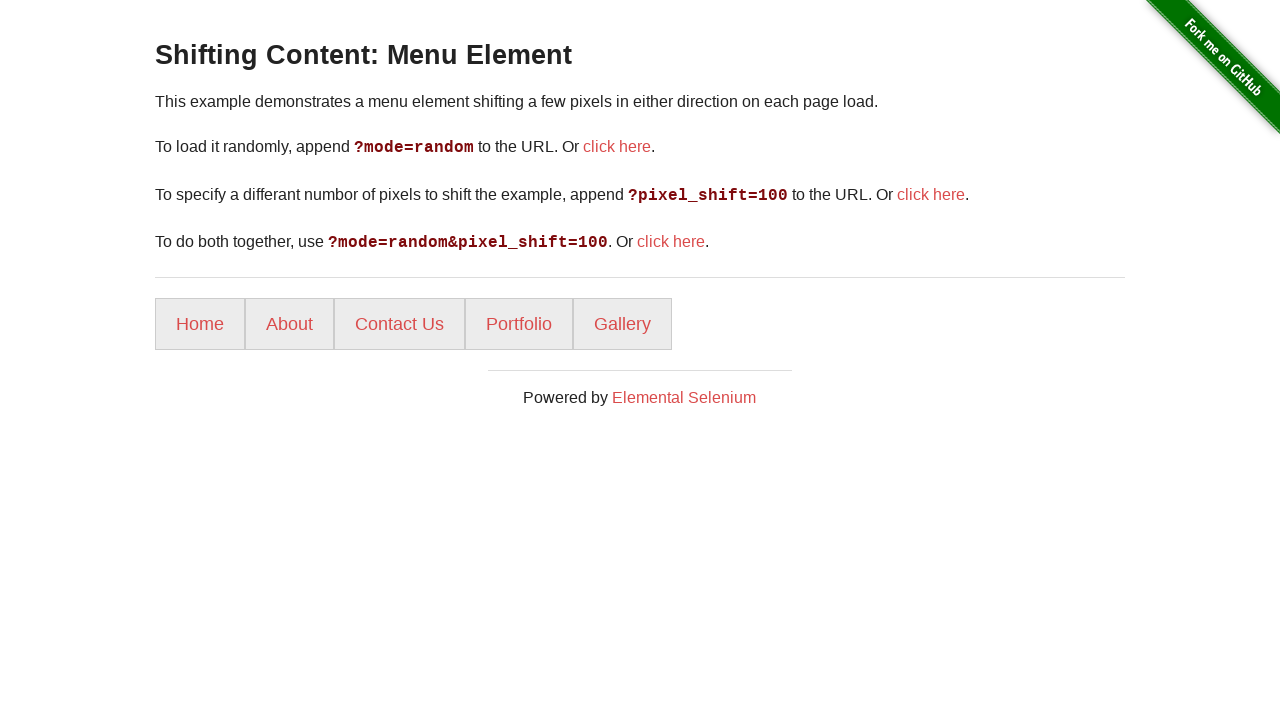

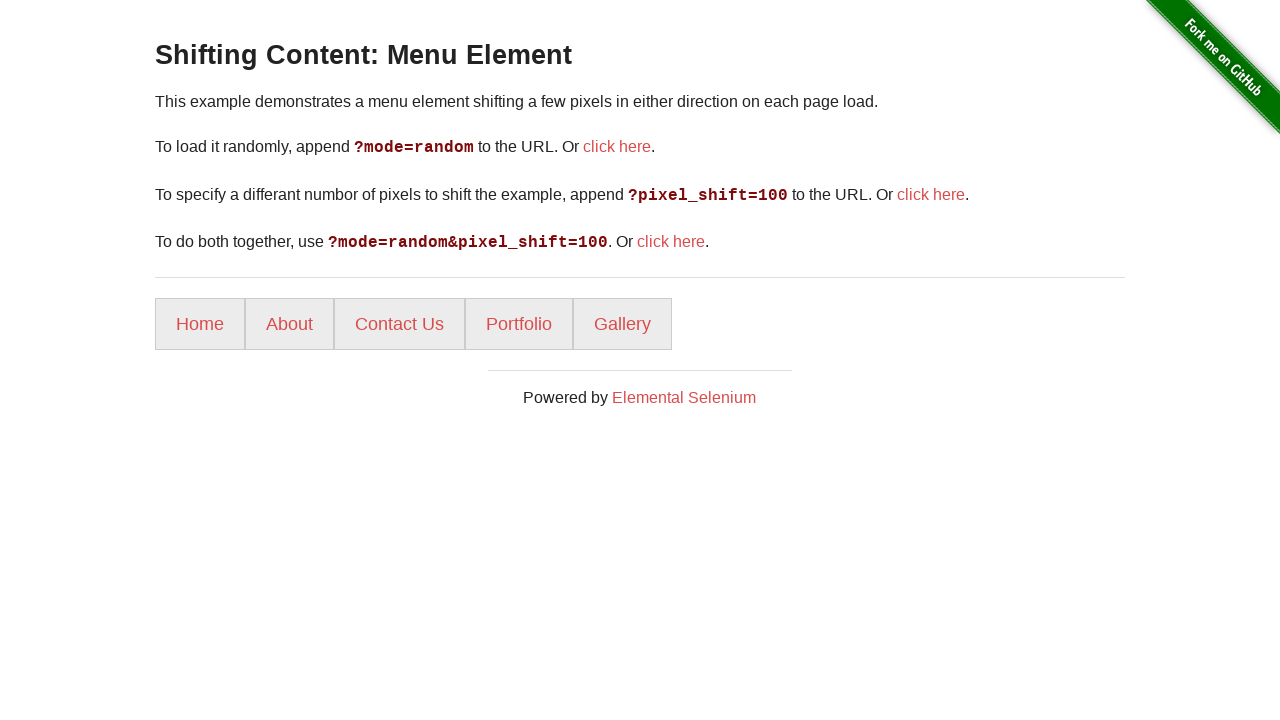